Tests horizontal range slider by dragging it to the right to increase the value

Starting URL: https://rangeslider.js.org/

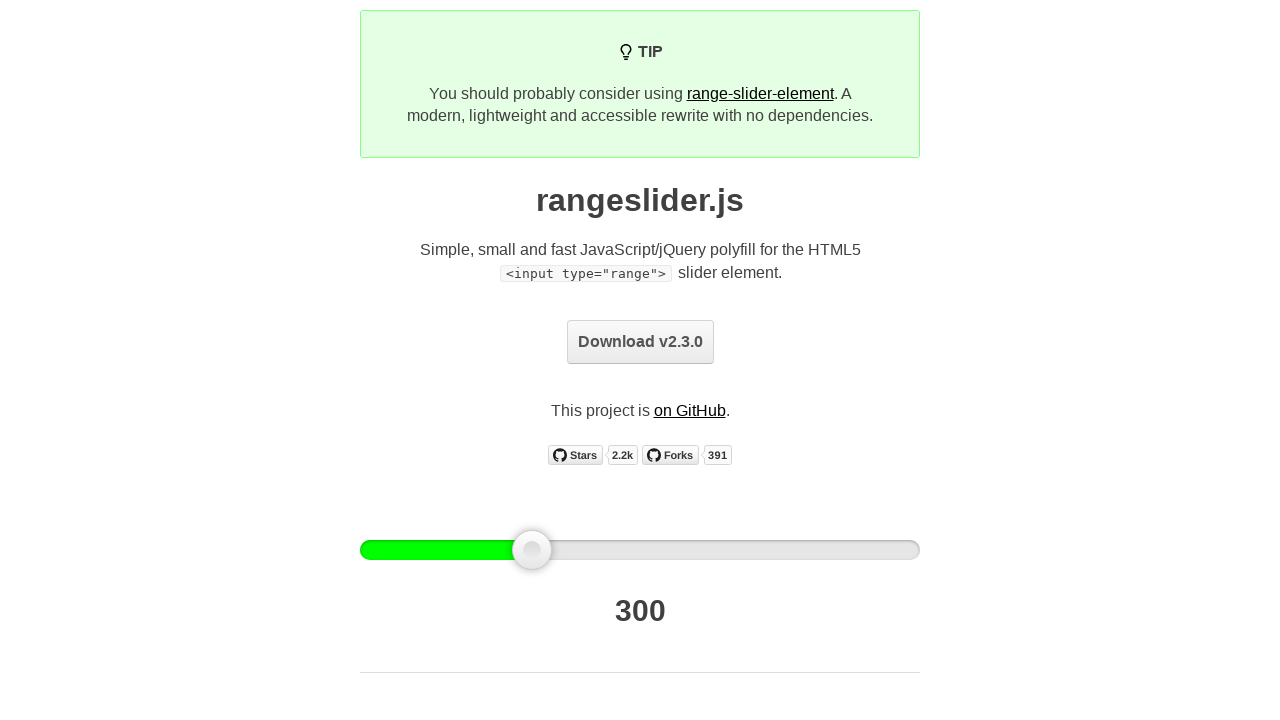

Located the range slider handle element
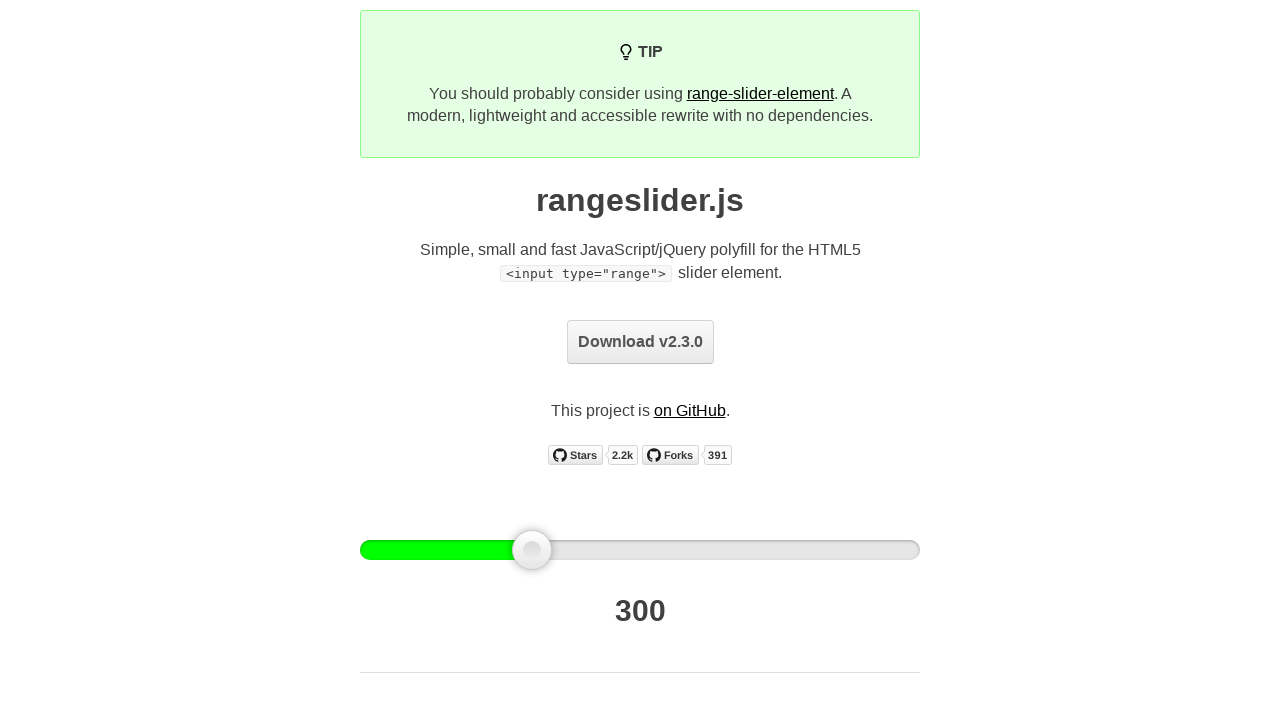

Slider handle is now visible
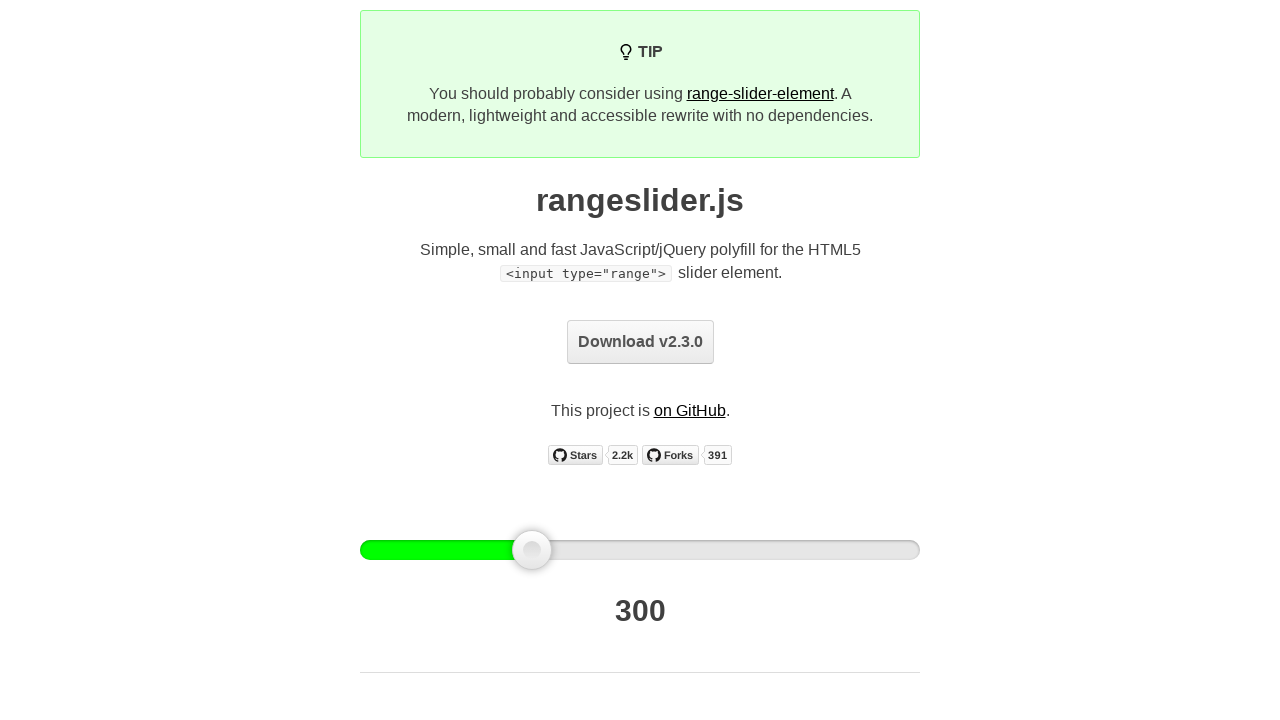

Retrieved slider bounding box for drag calculation
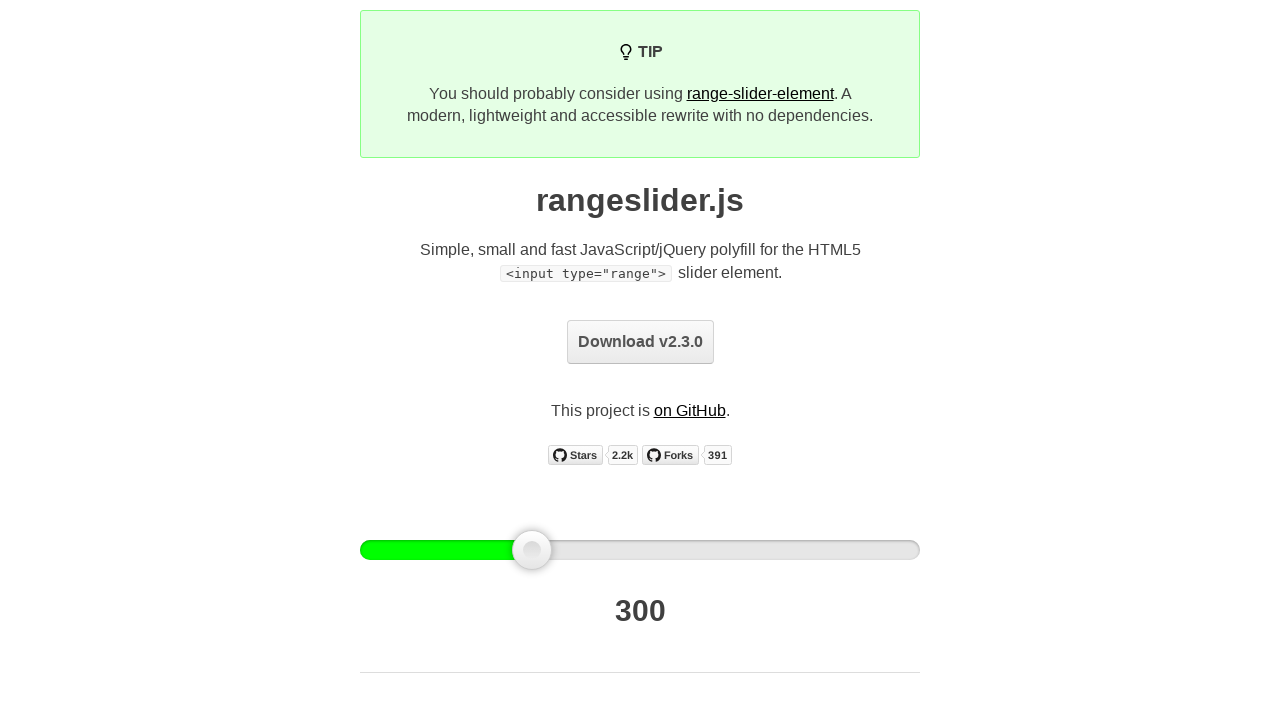

Moved mouse to center of slider handle at (532, 550)
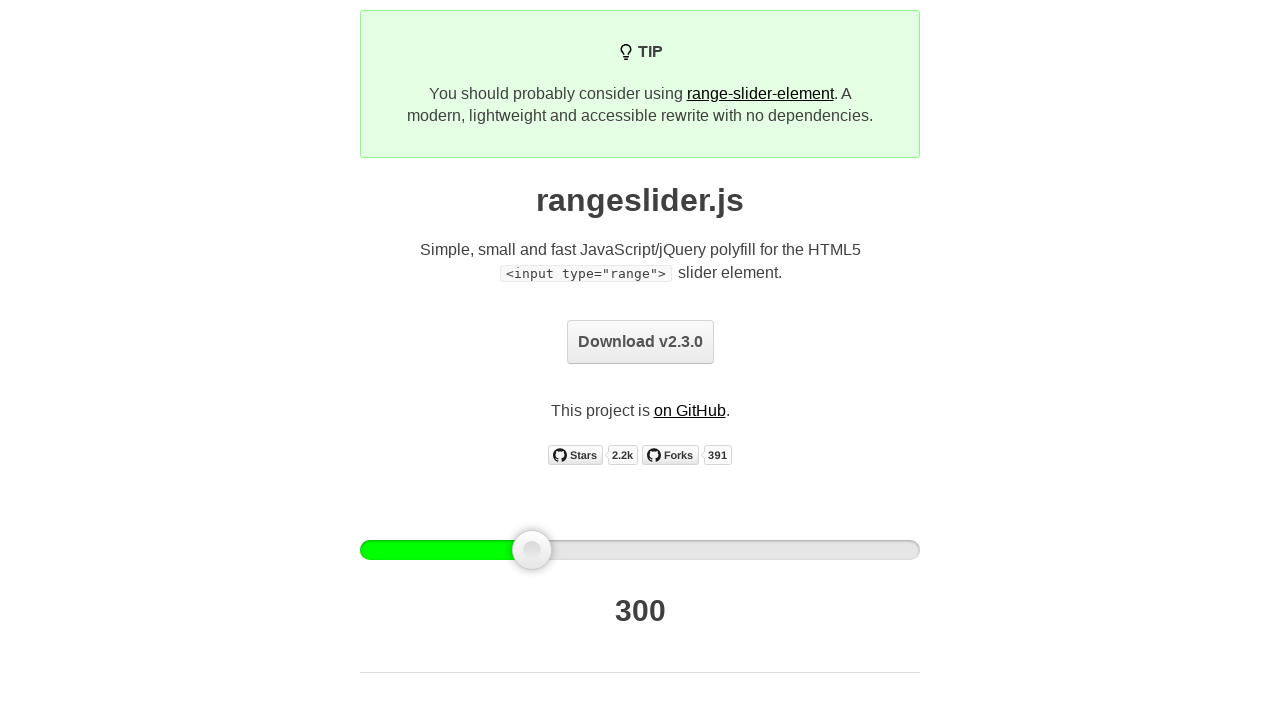

Pressed mouse button down on slider handle at (532, 550)
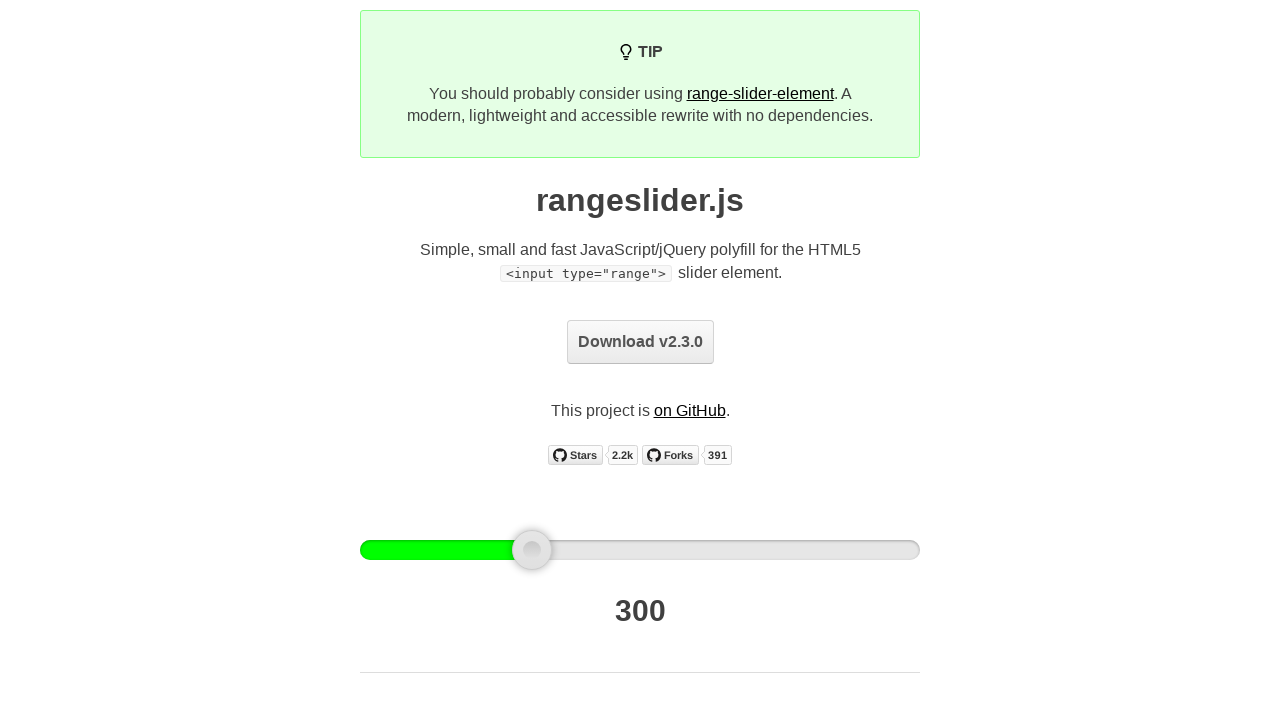

Dragged slider handle 100 pixels to the right at (632, 550)
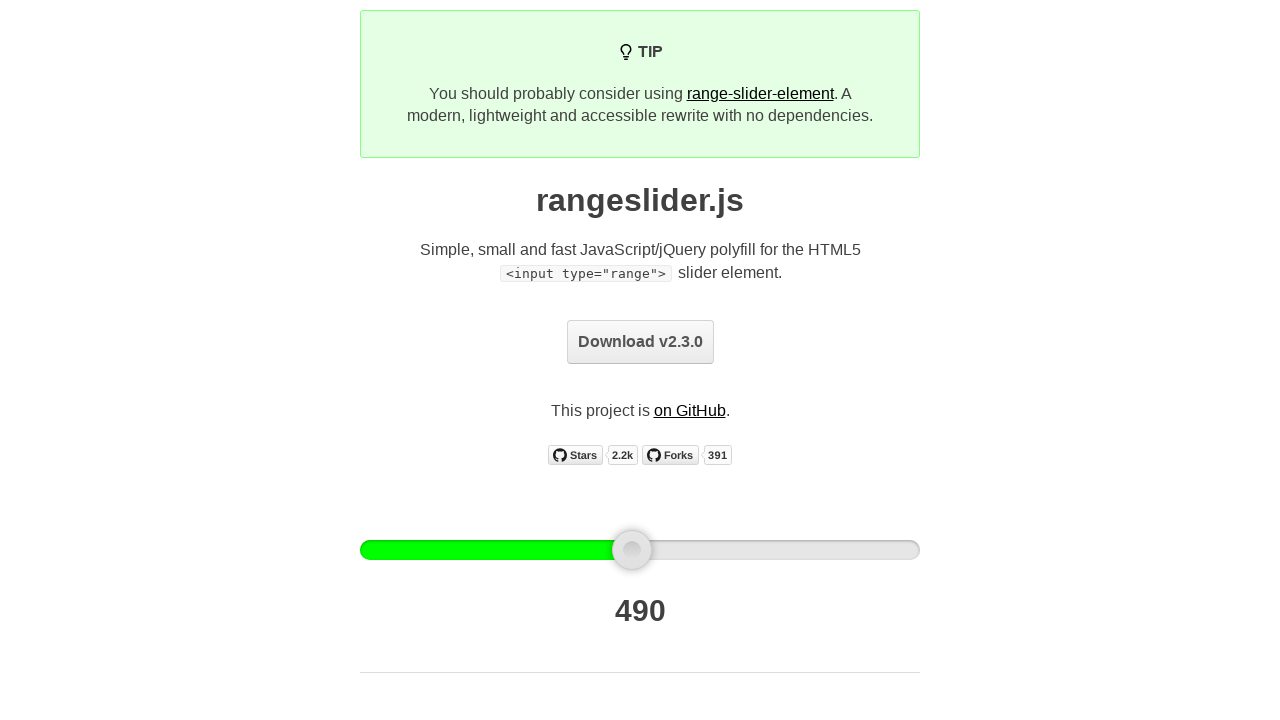

Released mouse button, slider drag complete at (632, 550)
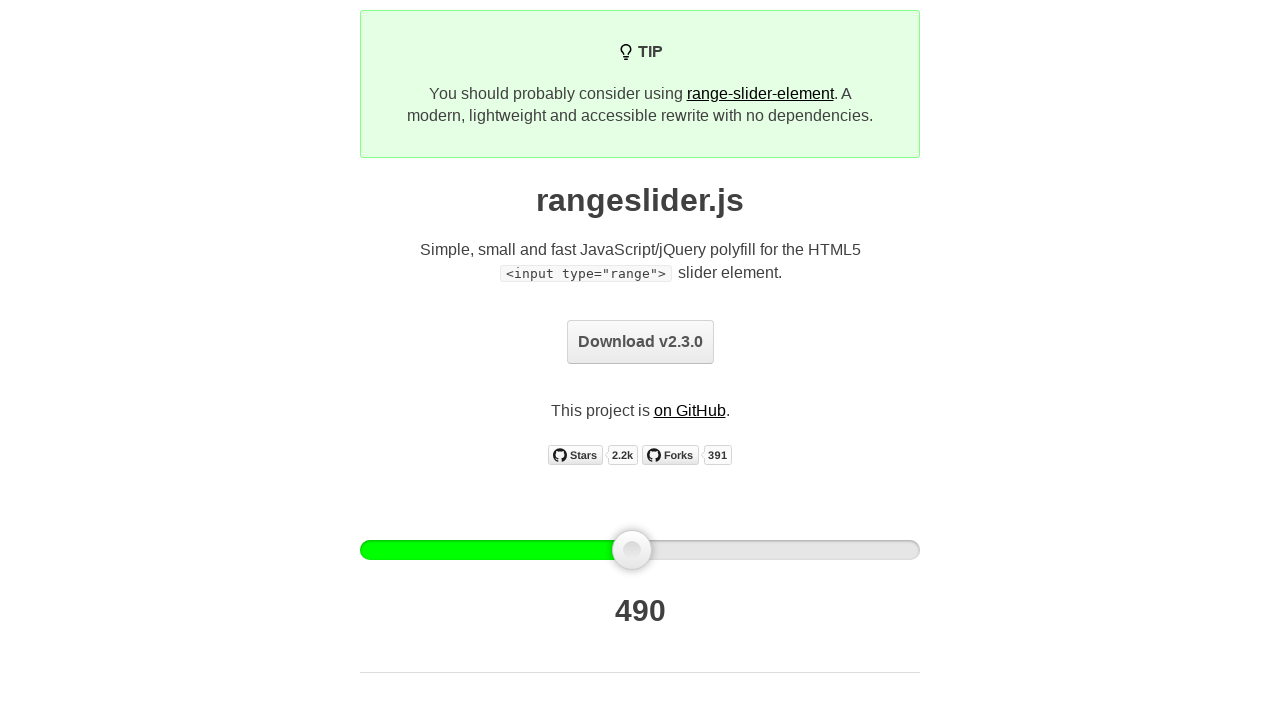

Output element is present after slider adjustment
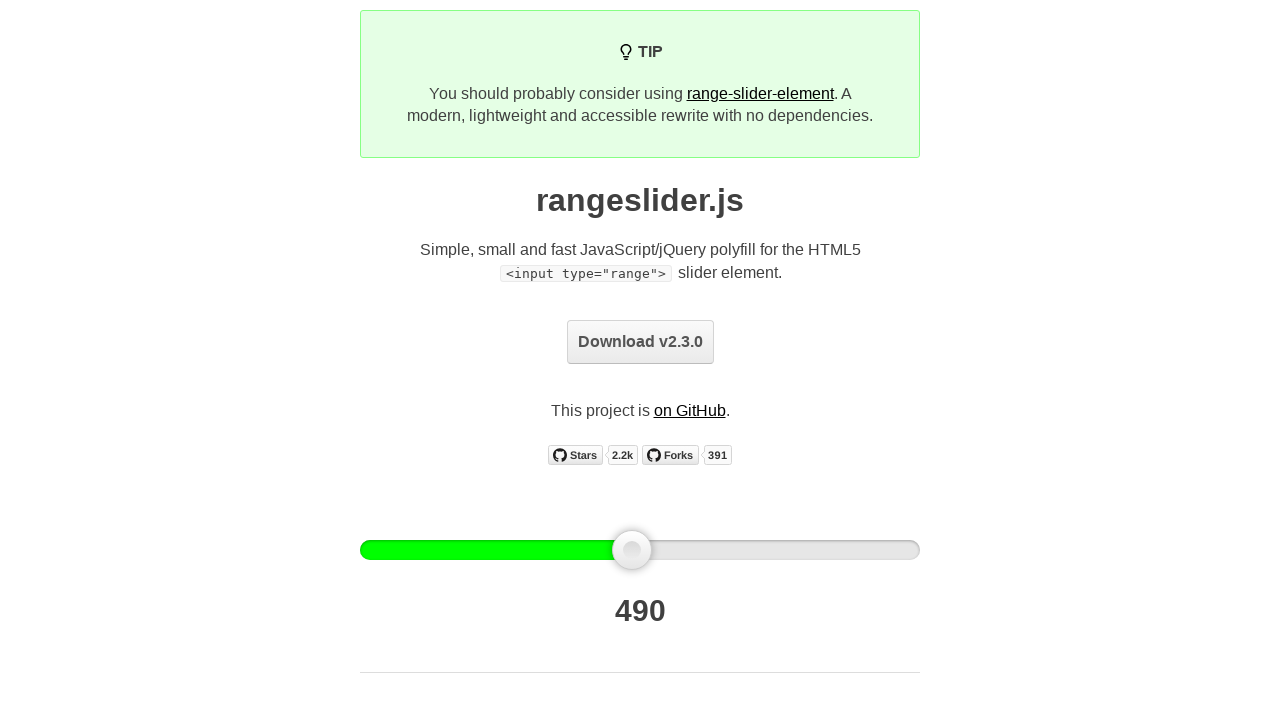

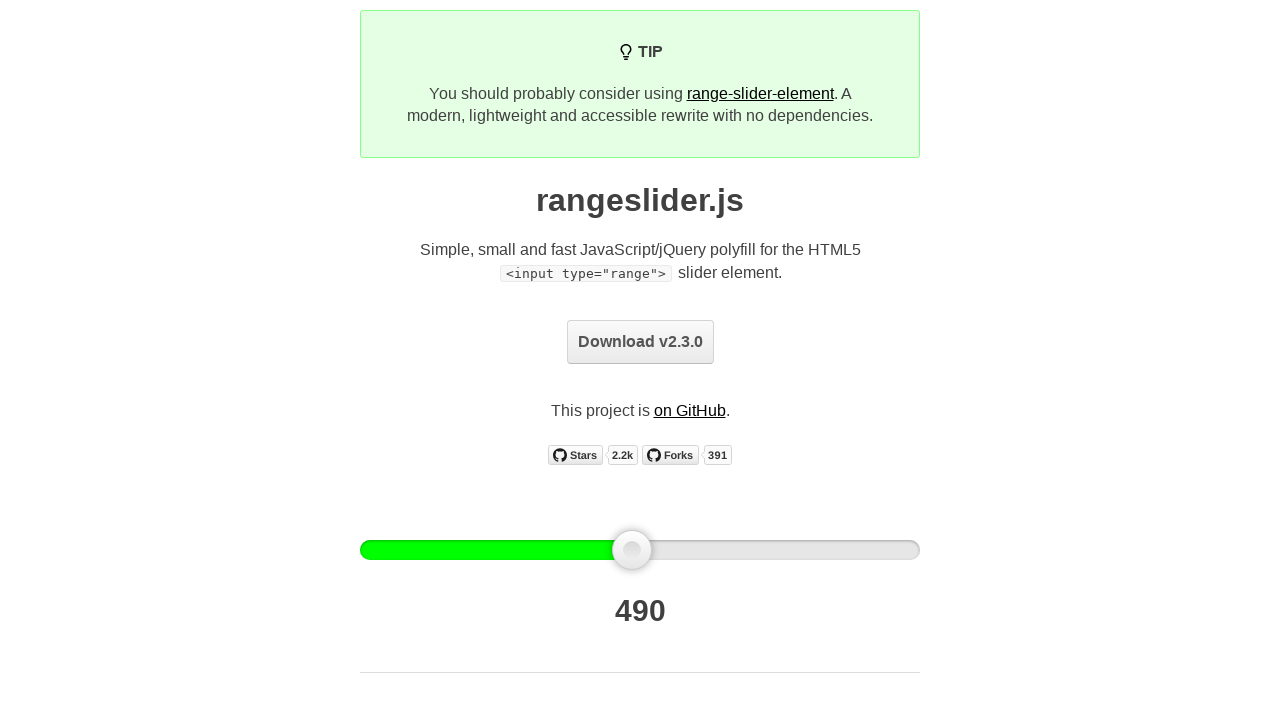